Tests that an error message can be dismissed by canceling the change and the error card disappears

Starting URL: https://devmountain-qa.github.io/employee-manager/1.2_Version/index.html

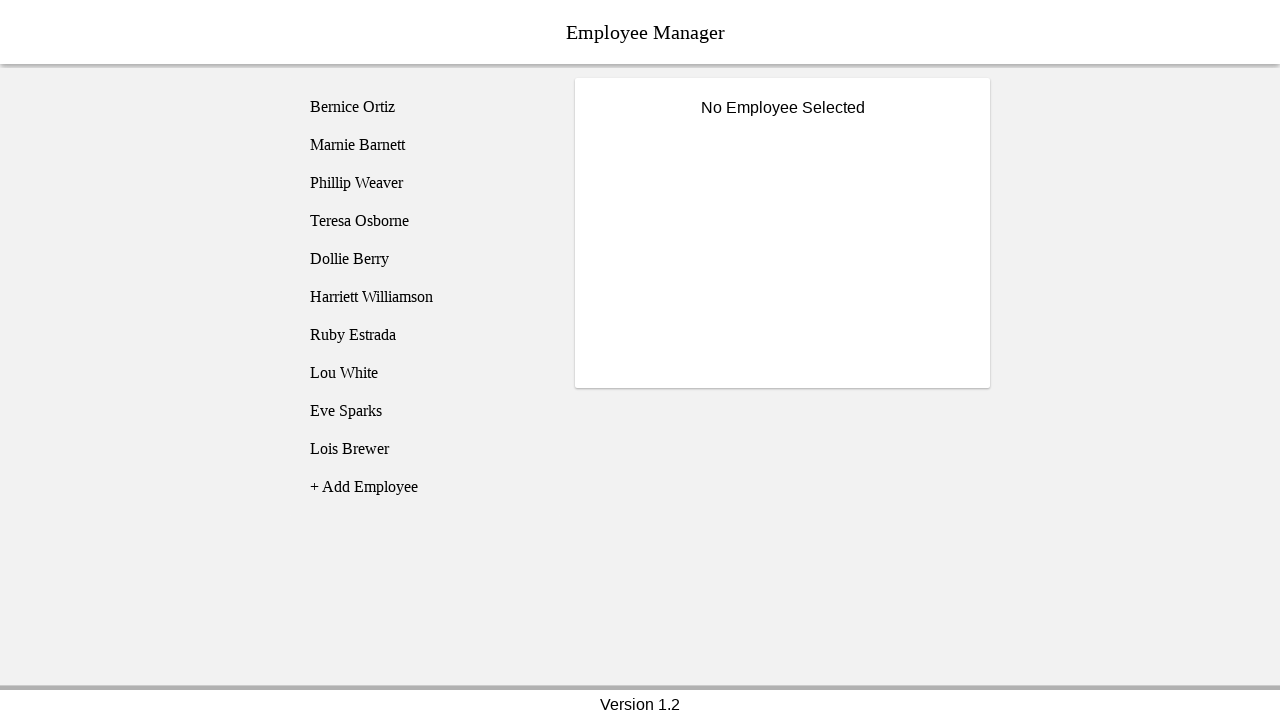

Clicked on Bernice Ortiz employee at (425, 107) on [name='employee1']
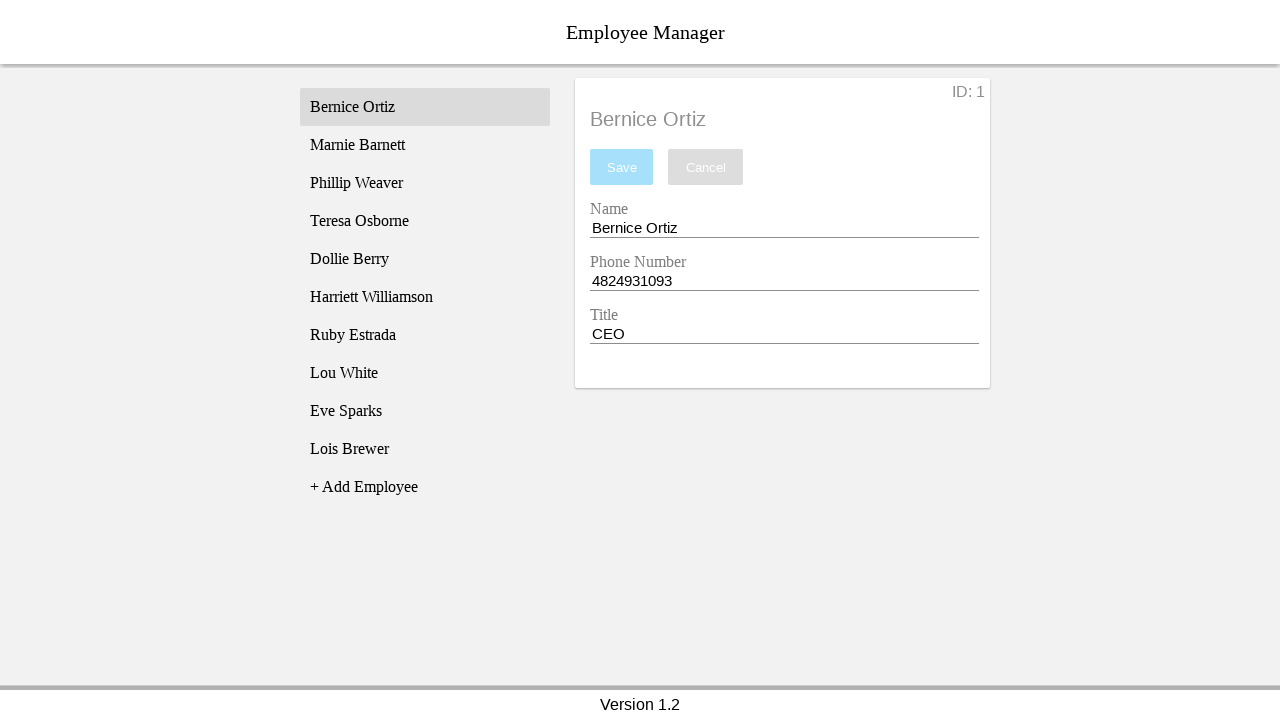

Name input field became visible
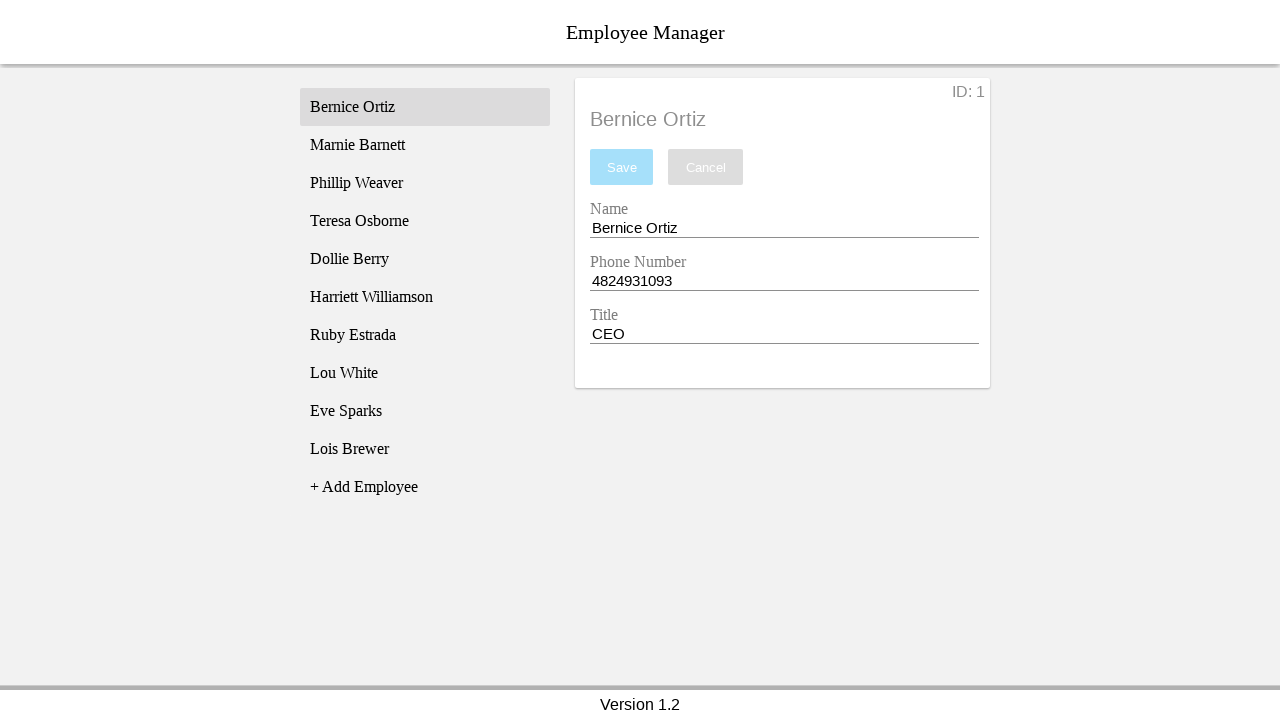

Cleared name input field on [name='nameEntry']
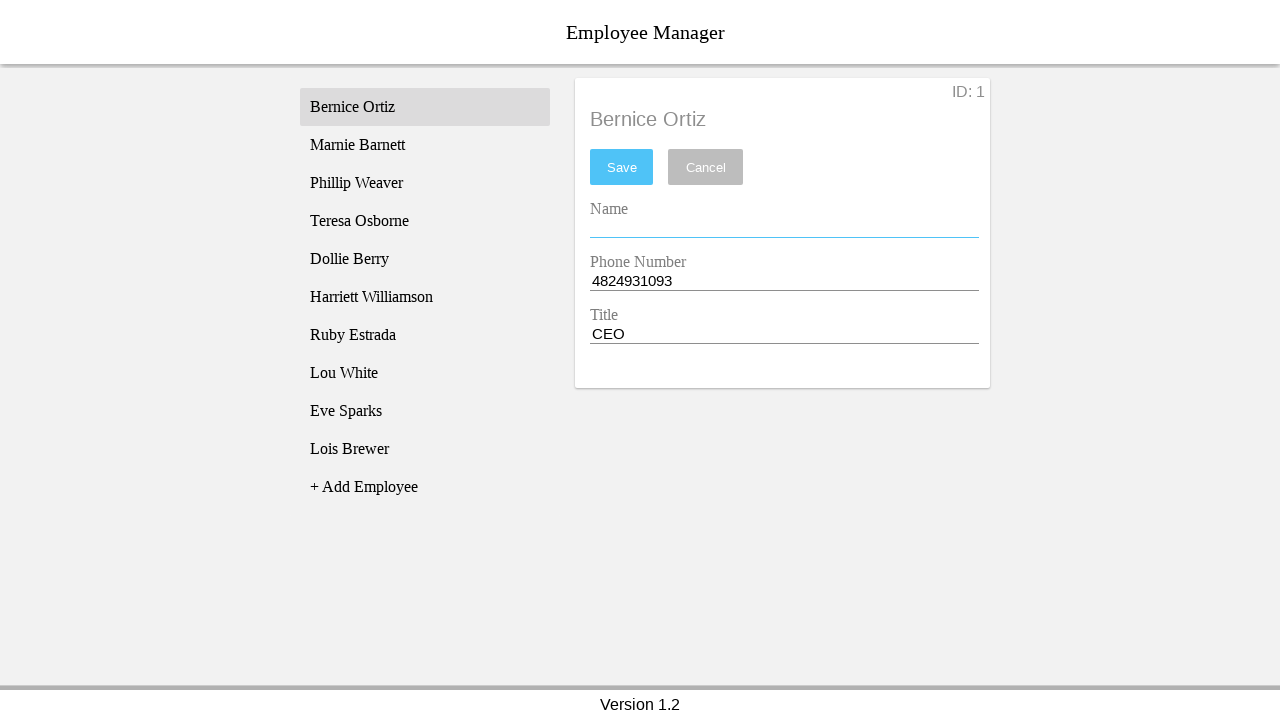

Pressed Space in name input field on [name='nameEntry']
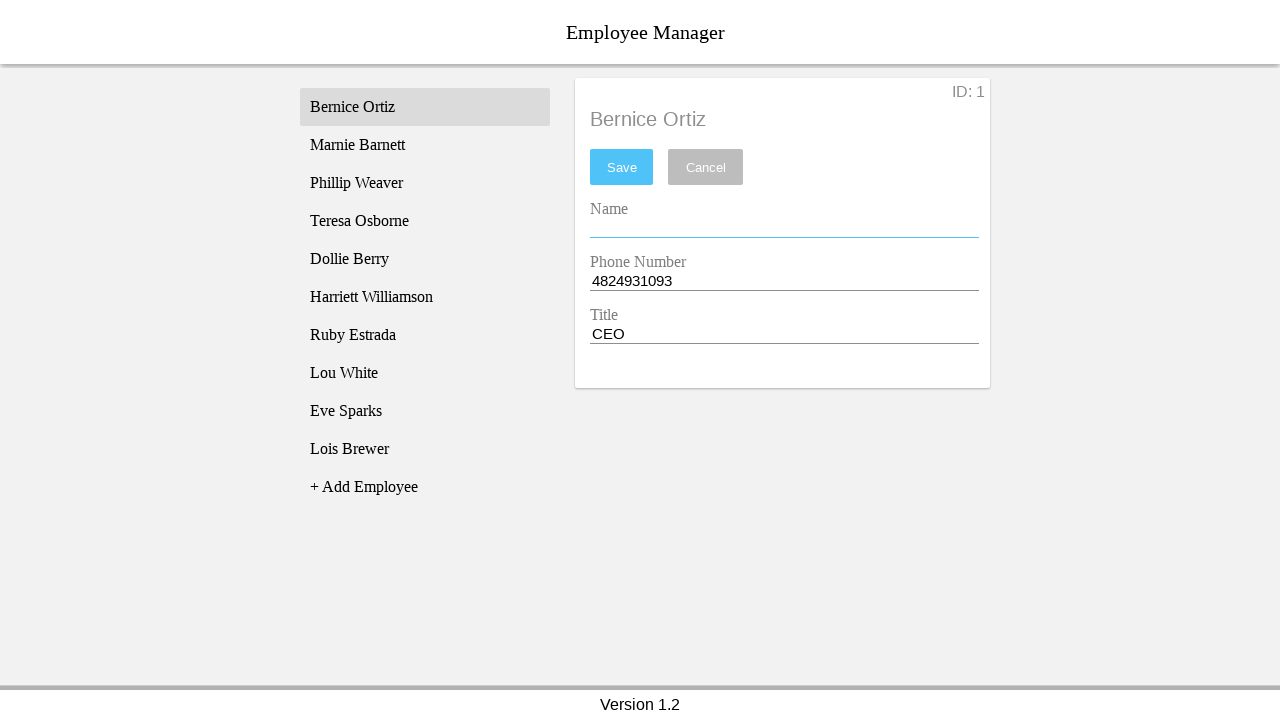

Pressed Backspace to remove space from name input field on [name='nameEntry']
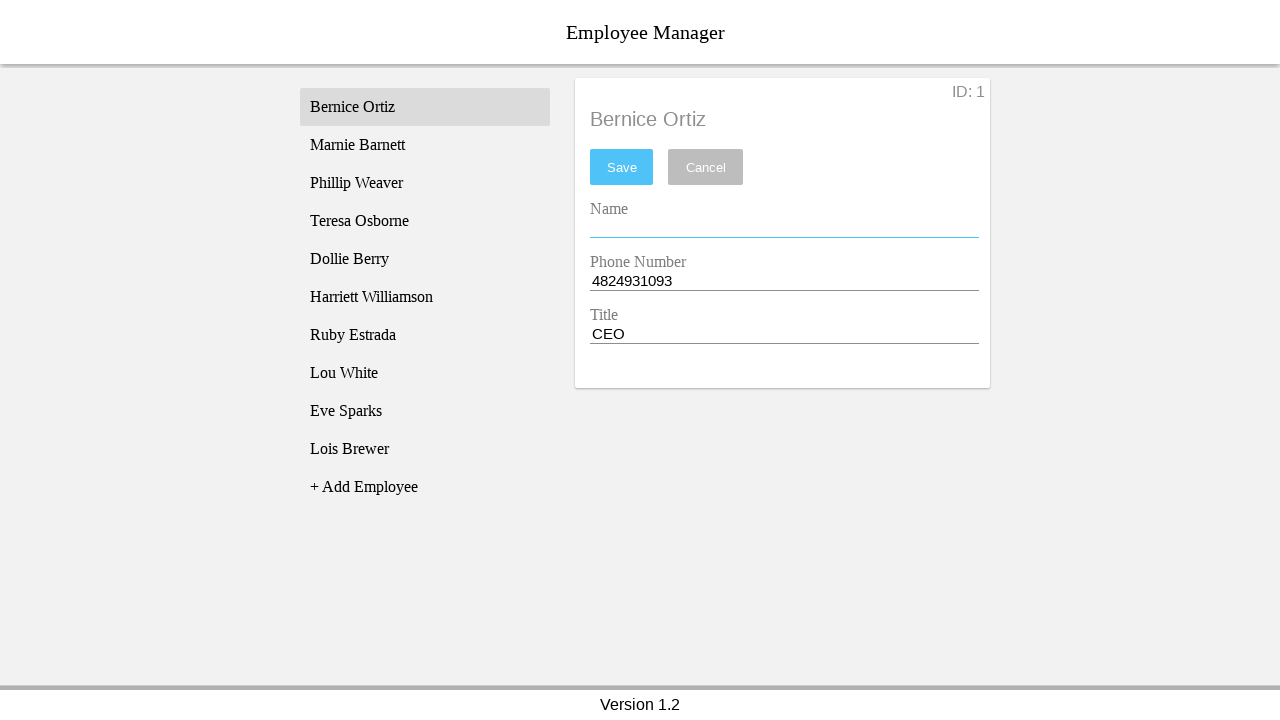

Clicked save button with empty name at (622, 167) on #saveBtn
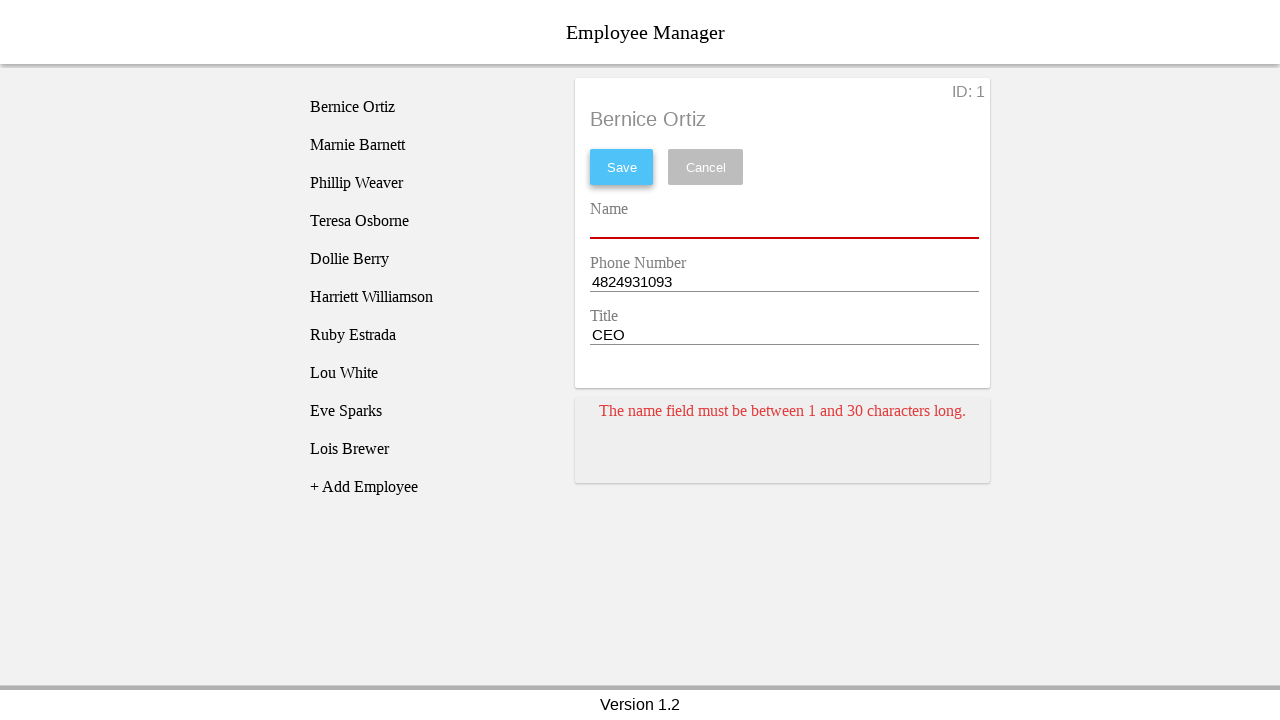

Error card appeared on screen
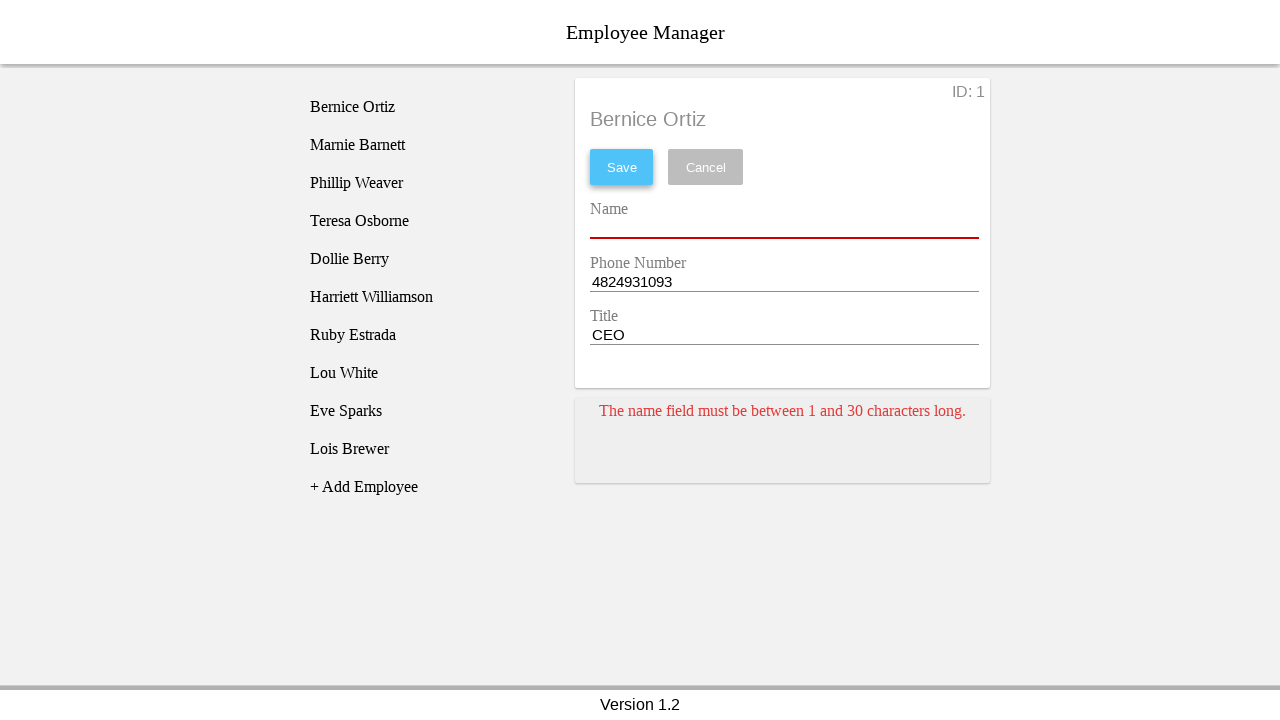

Pressed Space to add space to name input field on [name='nameEntry']
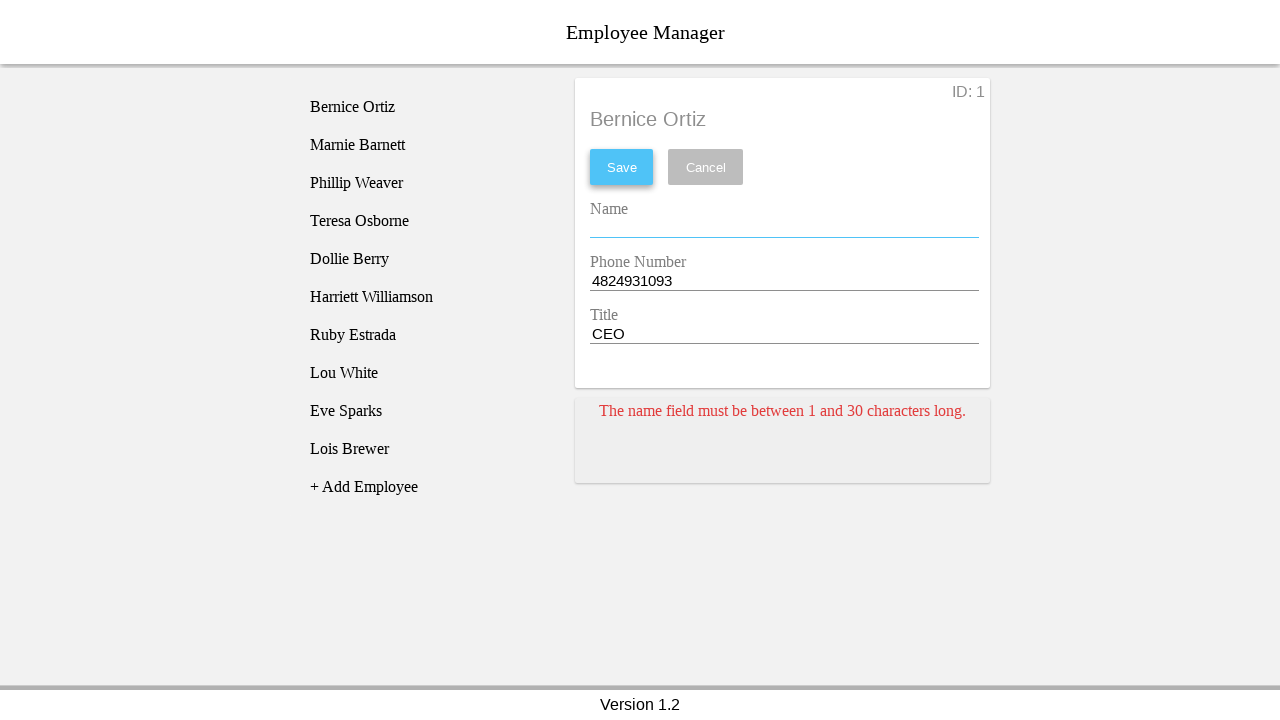

Clicked cancel button to dismiss error message at (706, 167) on [name='cancel']
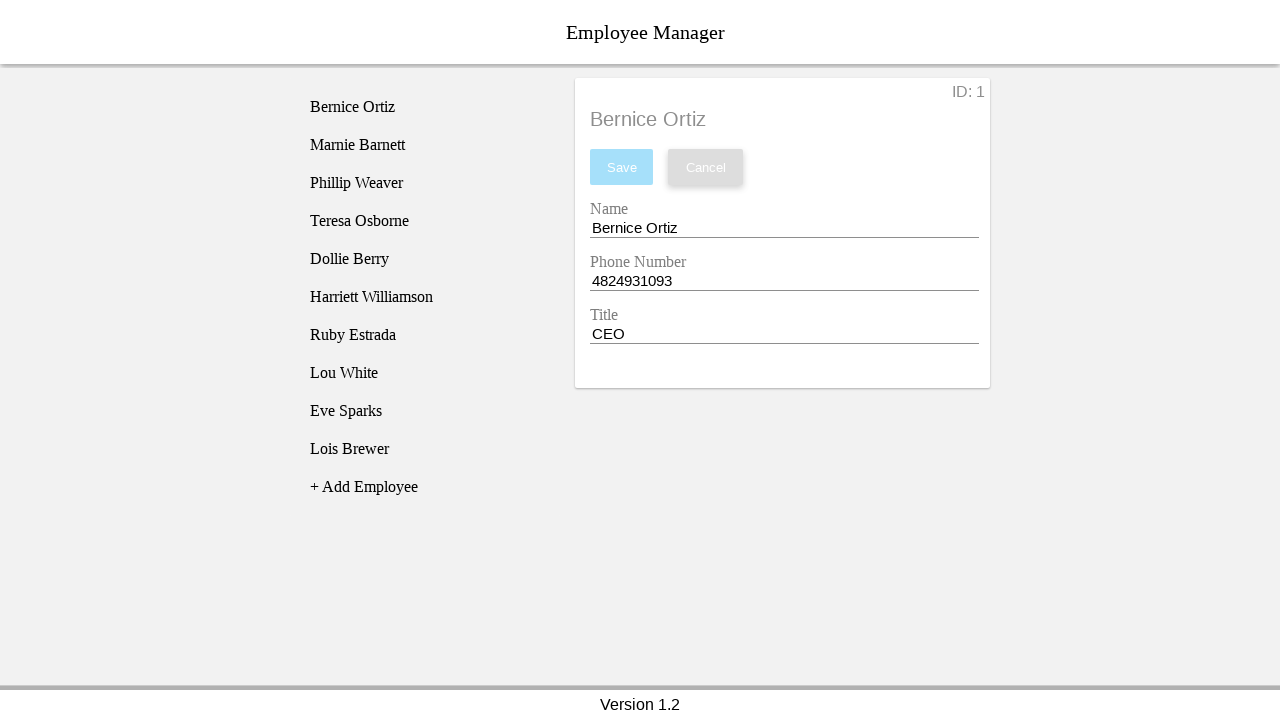

Error card disappeared after canceling
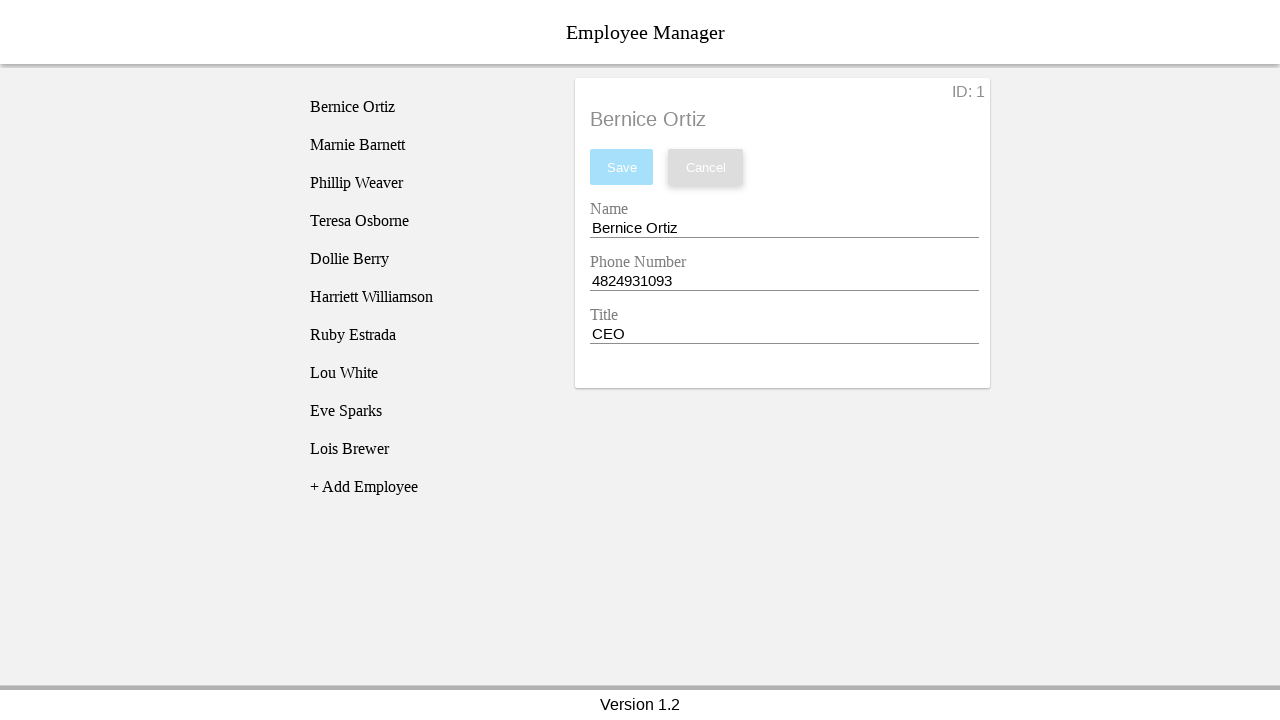

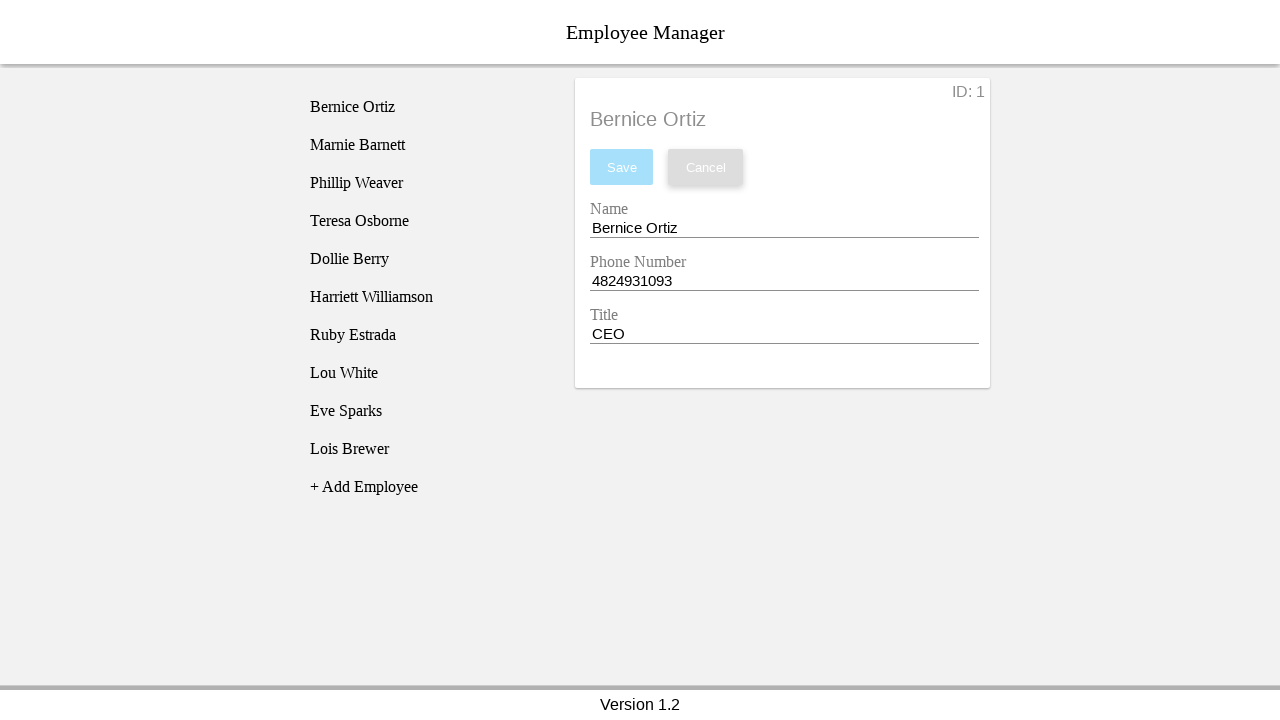